Navigates to OrangeHRM demo page and verifies that the username input field is present on the login form

Starting URL: https://opensource-demo.orangehrmlive.com/

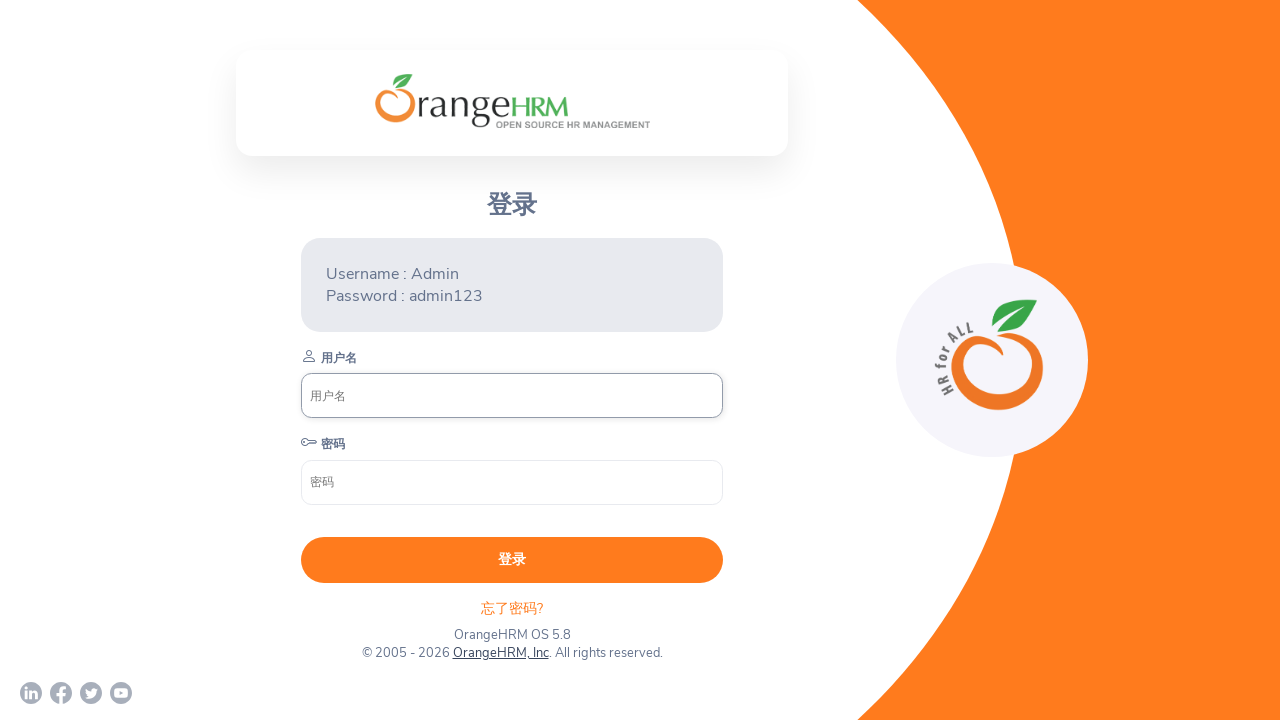

Waited for username input field to be present on the page
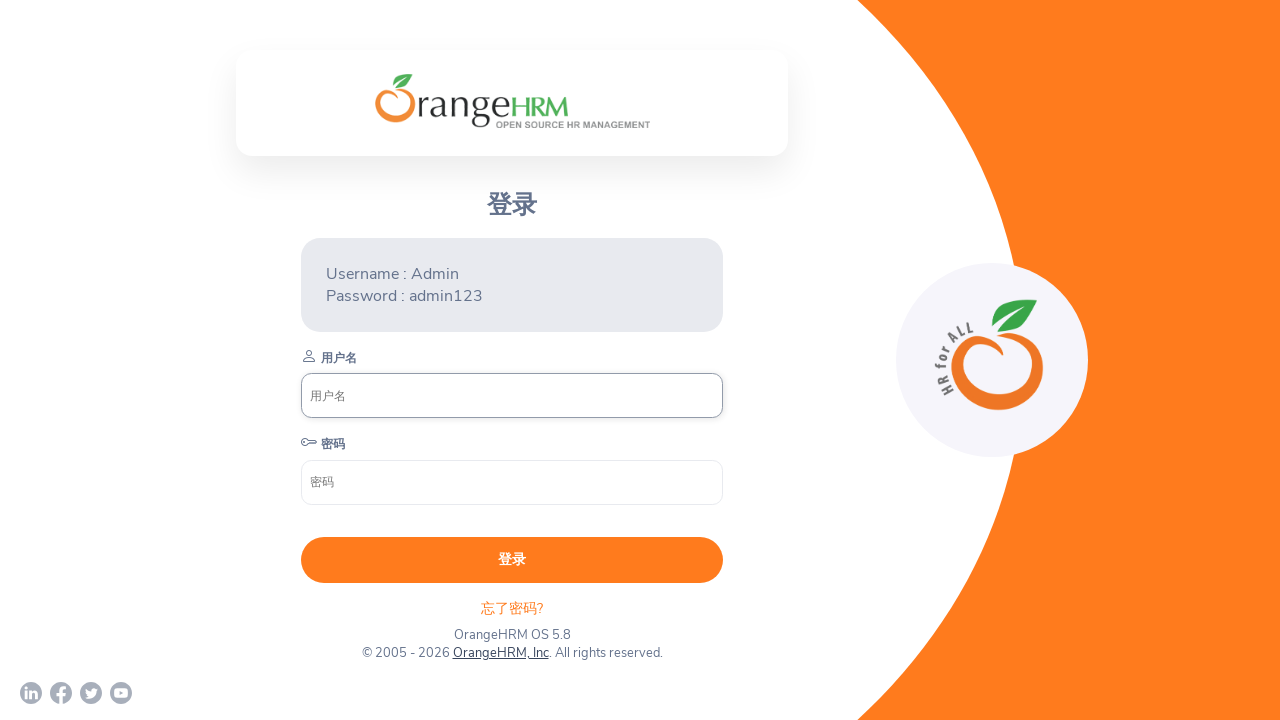

Located the username input field
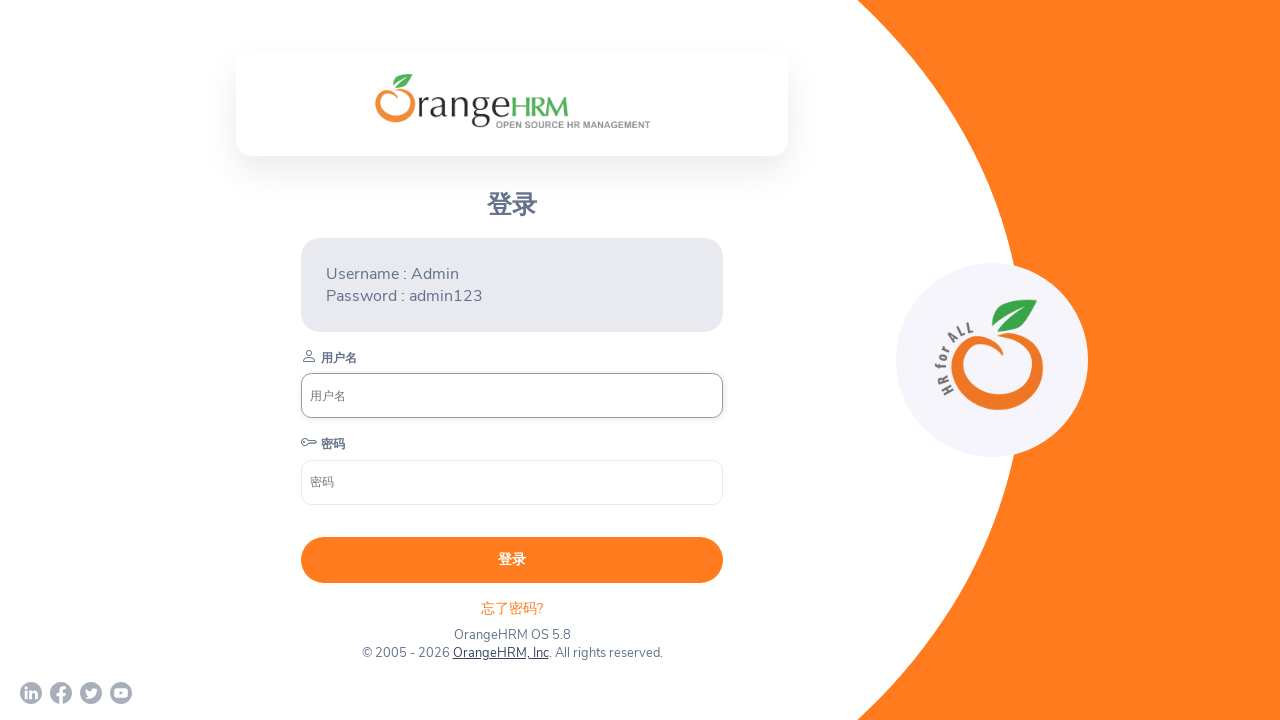

Verified that the username input field is visible on the login form
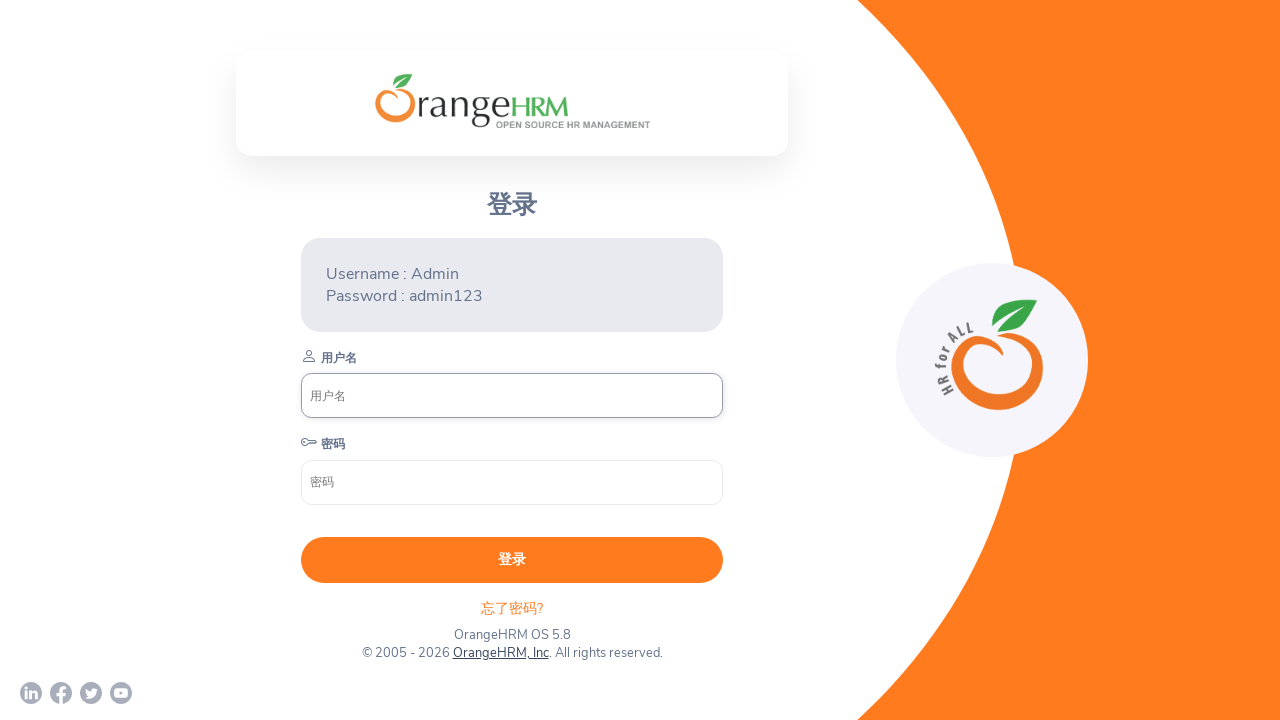

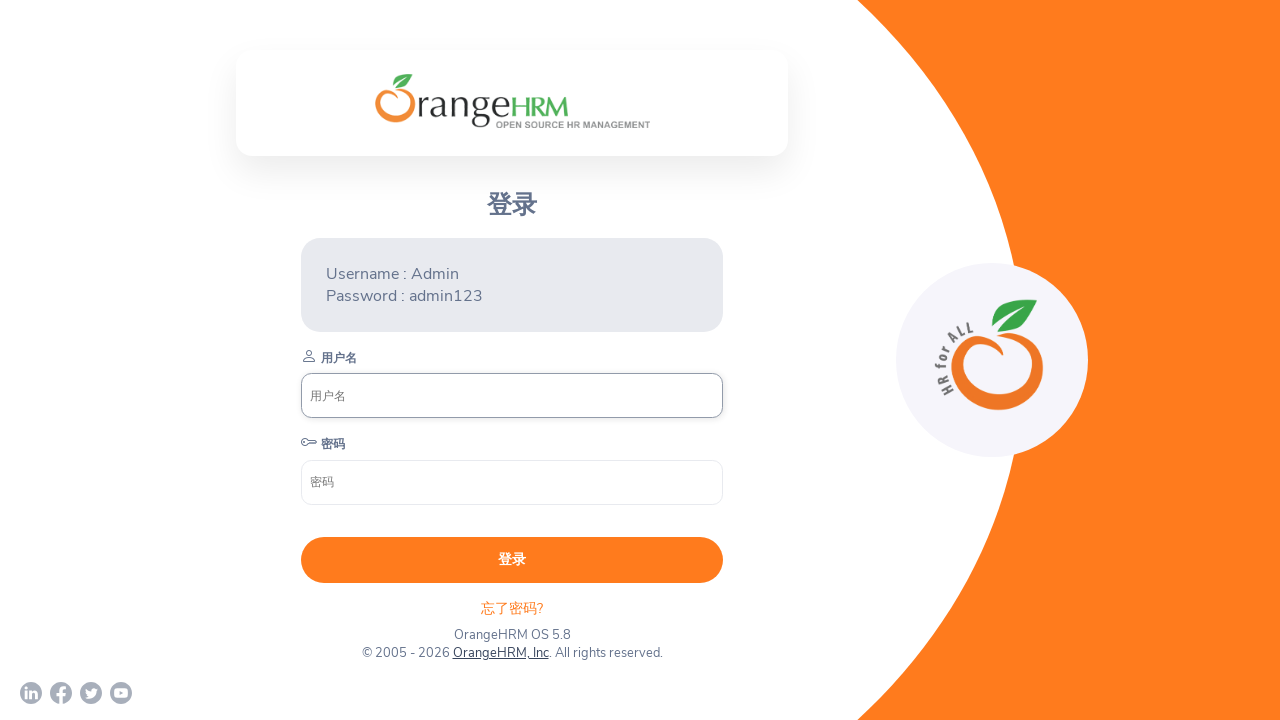